Tests the residence permit status check form on the Bologna police questura website by filling in a practice code and birth date fields, then submitting the form and waiting for results.

Starting URL: https://www.questura.bologna.it/node/2

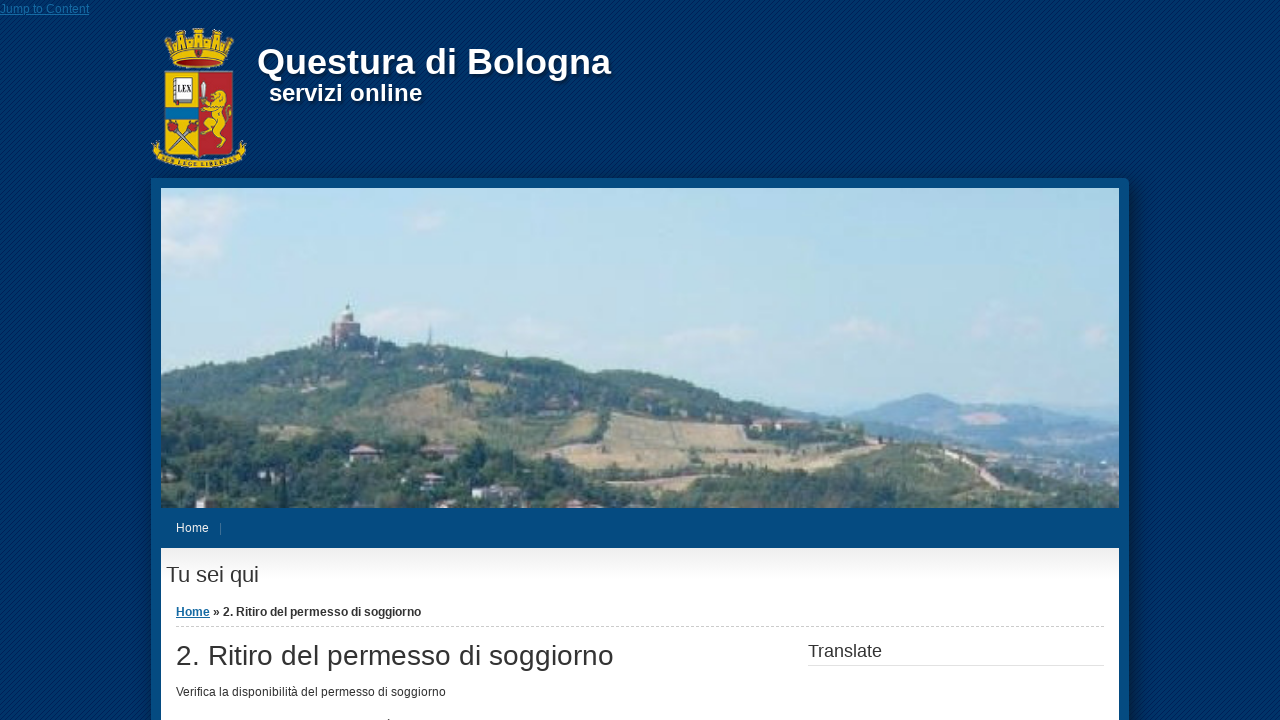

Filled practice code field with '23BO078924' on #codpratica
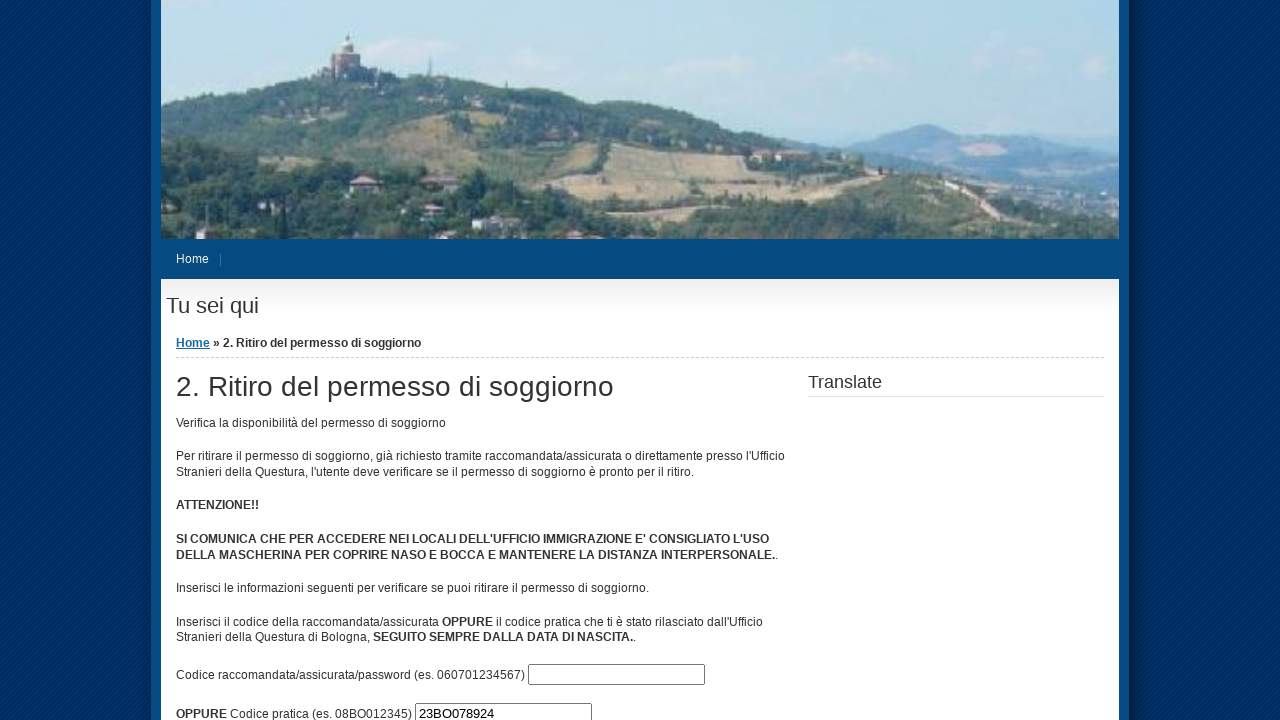

Filled birth day field with '15' on #dng
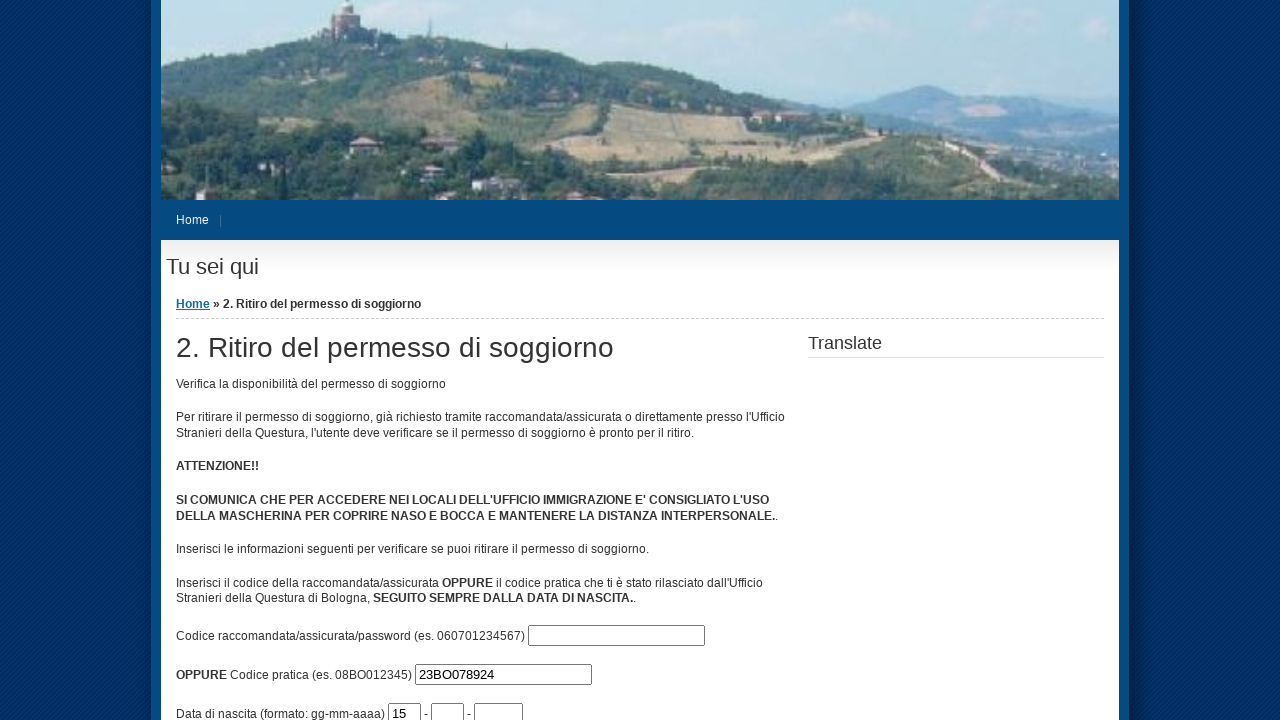

Filled birth month field with '07' on #dnm
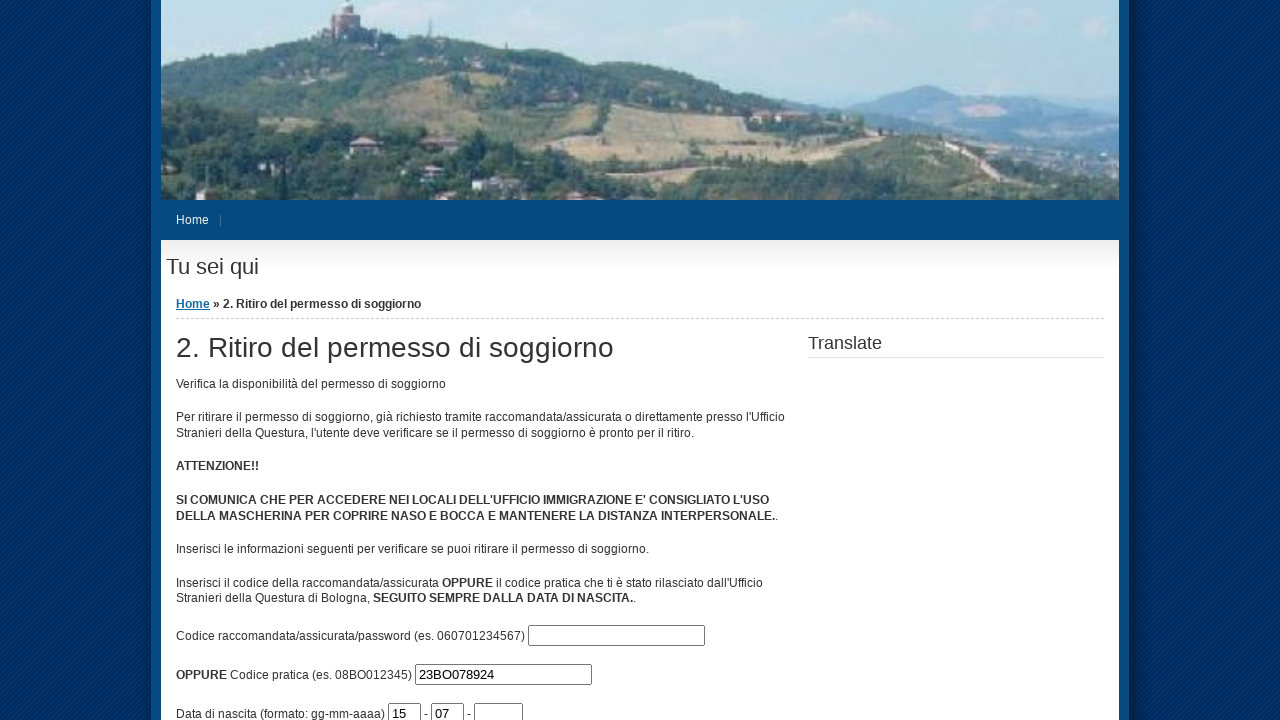

Filled birth year field with '1995' on #dna
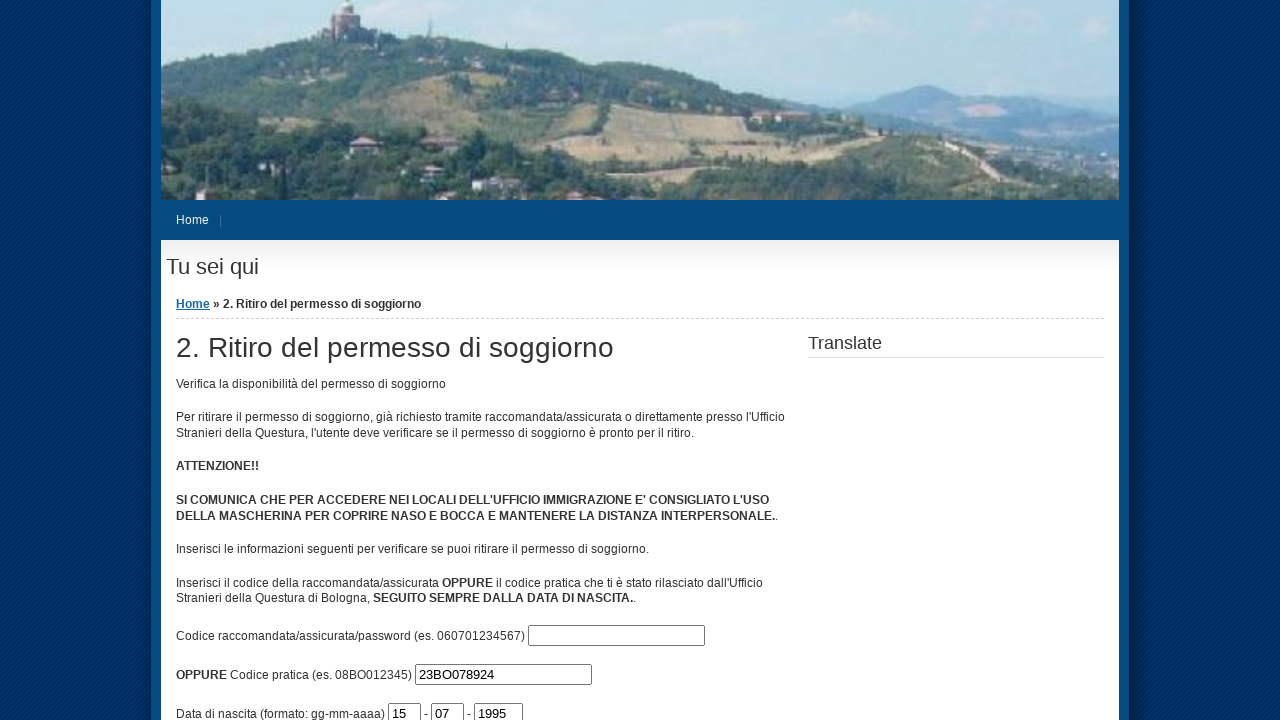

Clicked the permit status check button at (225, 488) on #prenota
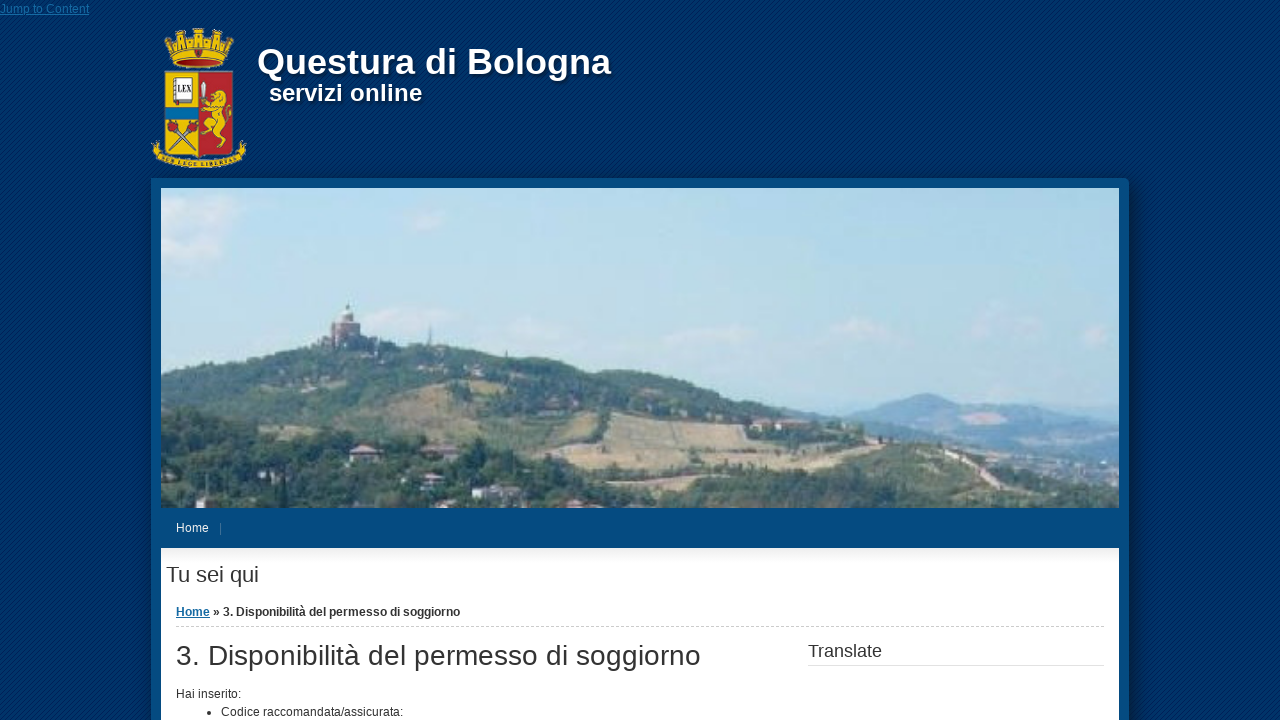

Residence permit status results loaded successfully
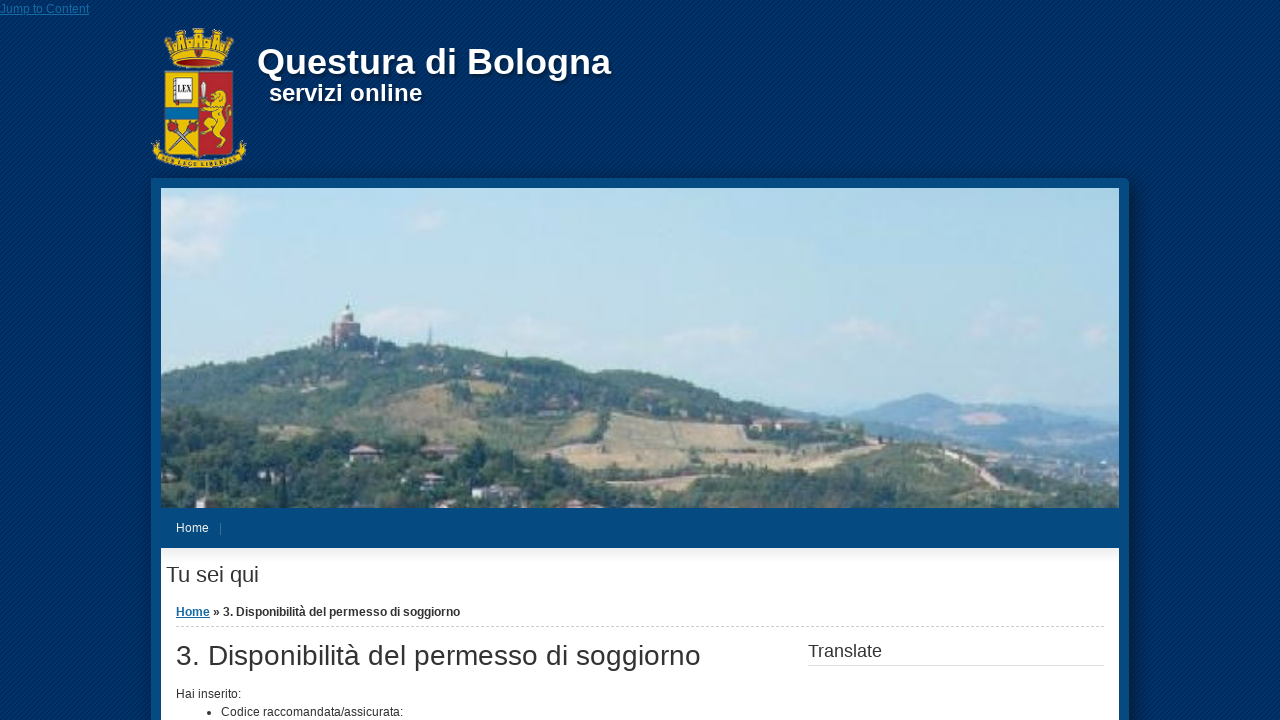

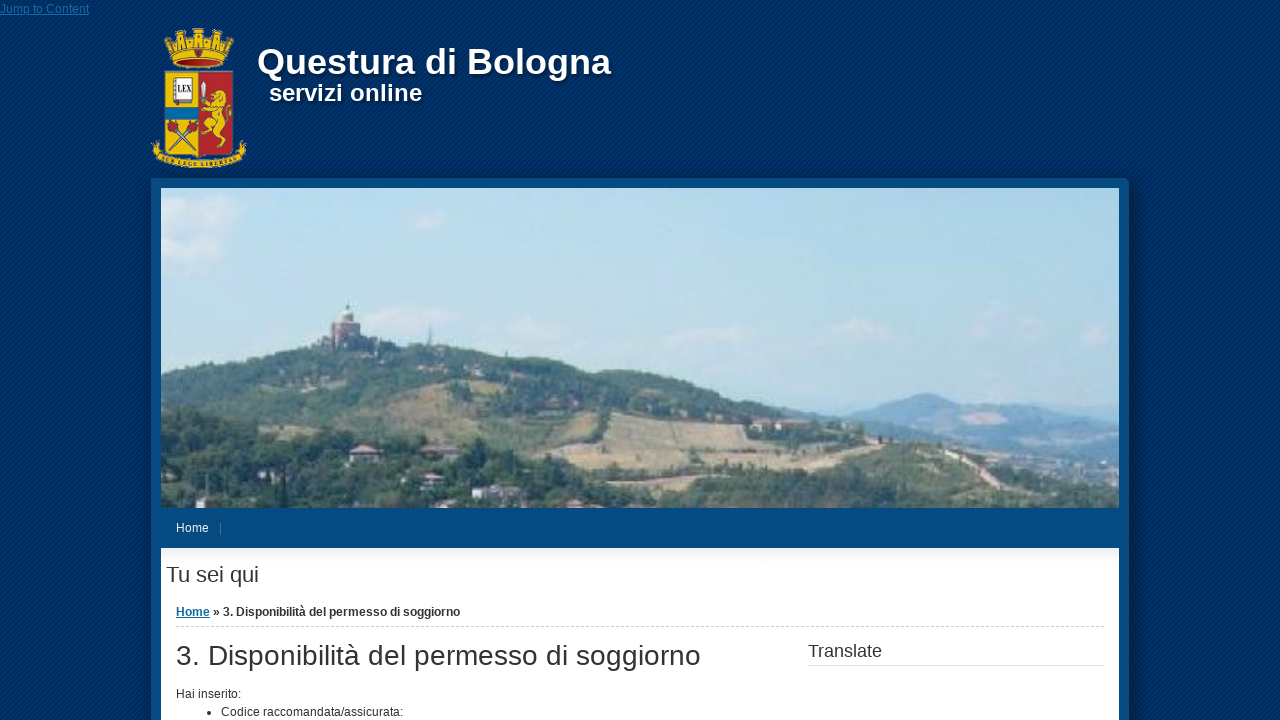